Clicks on the overview tab and verifies Selenium-related paragraph content is displayed

Starting URL: http://greenstech.in/selenium-course-content.html

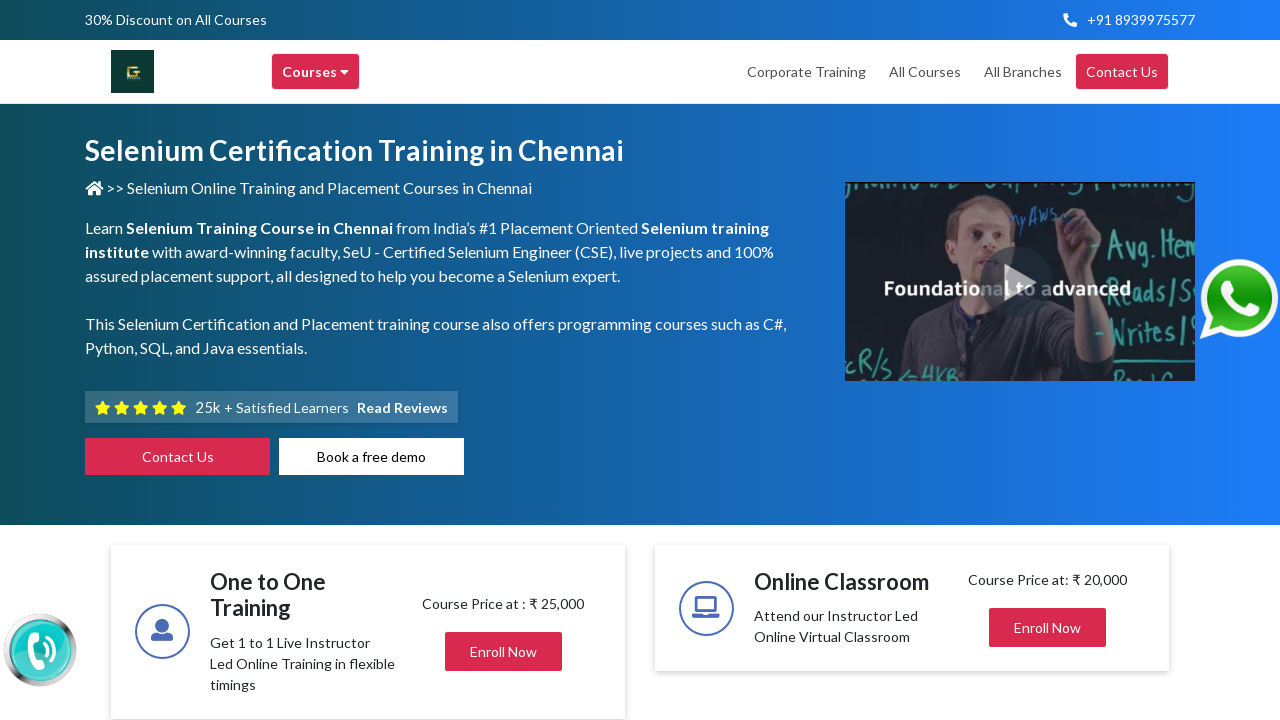

Clicked on the overview tab (third tab) at (504, 361) on (//a[@role='tab'])[3]
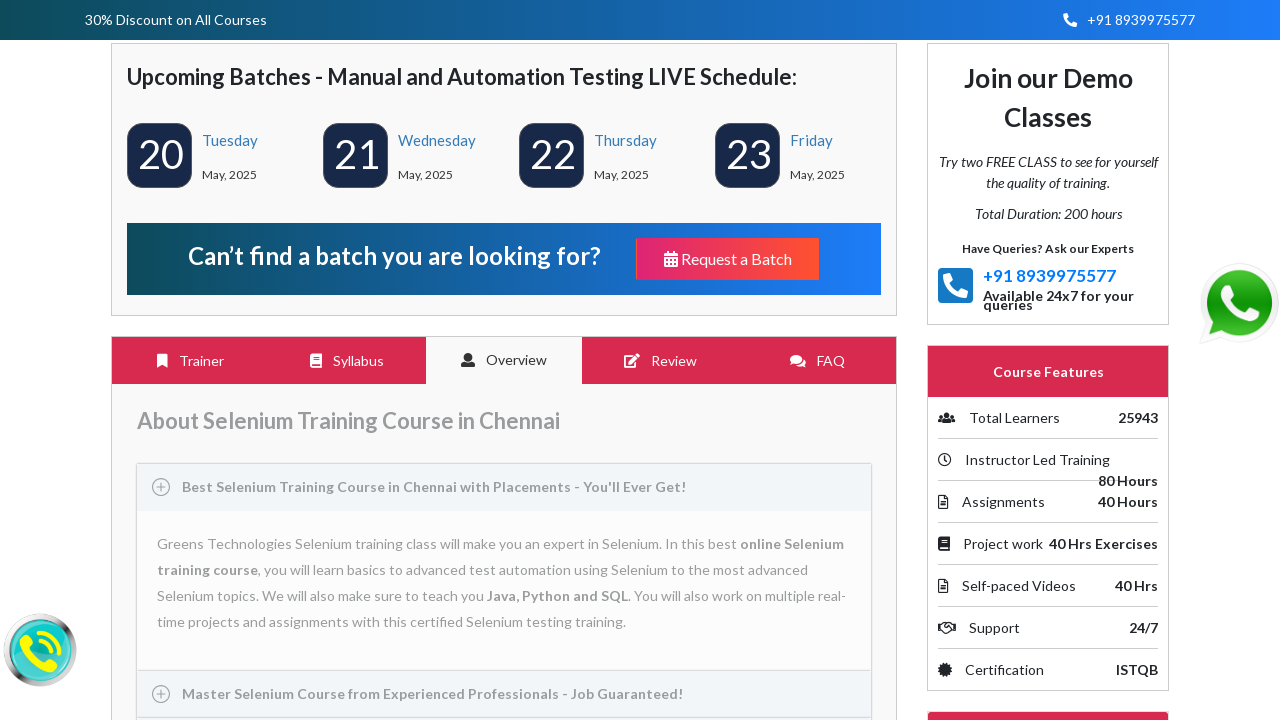

Selenium-related paragraph content loaded successfully
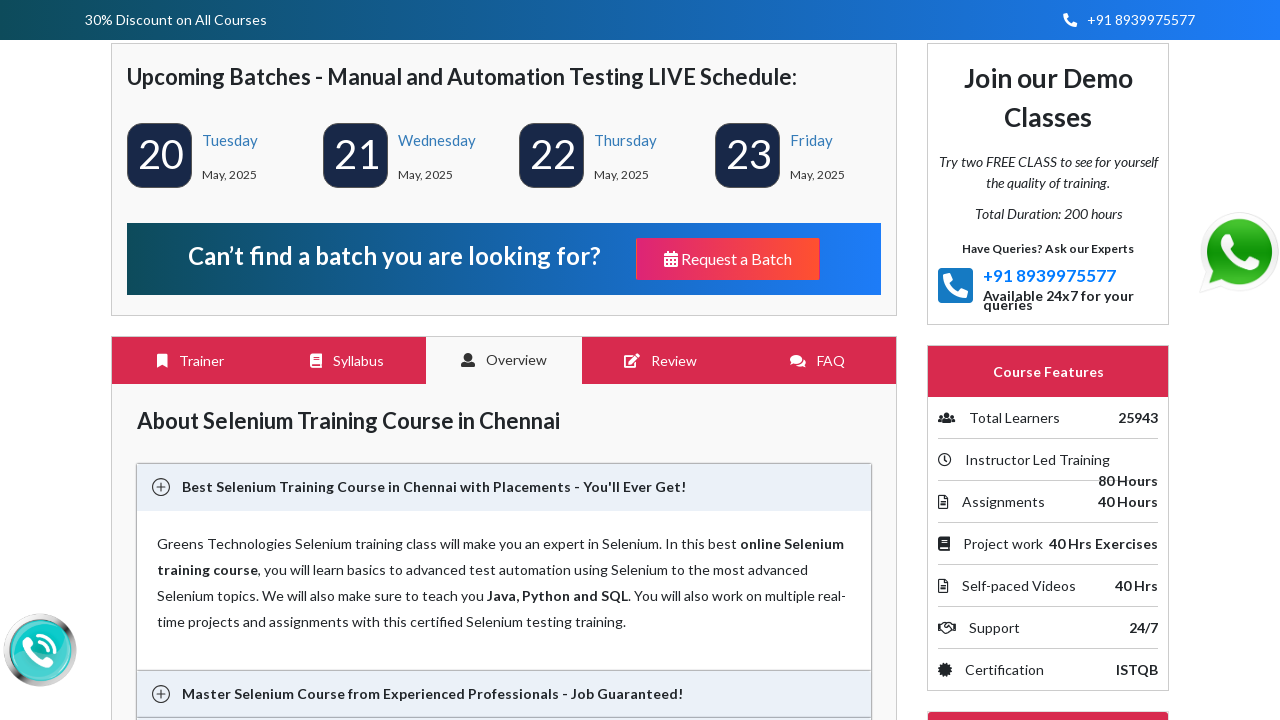

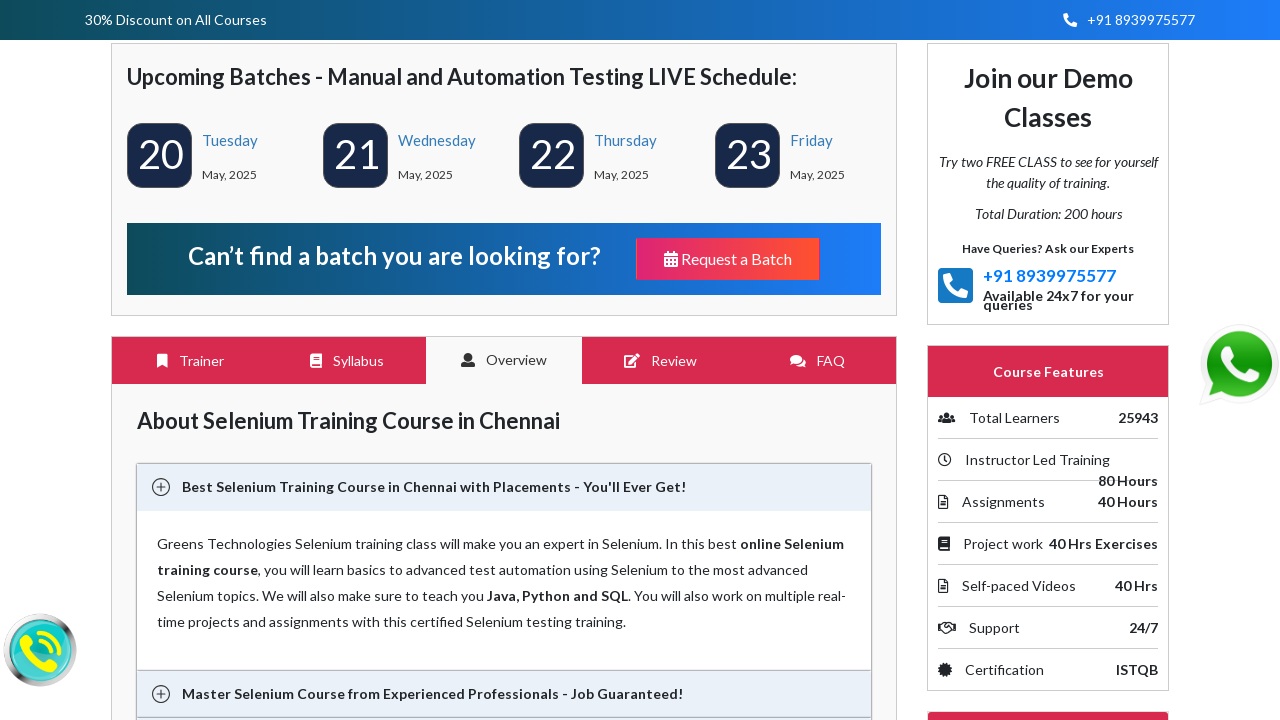